Tests alert handling functionality by triggering different types of alerts and interacting with them

Starting URL: https://rahulshettyacademy.com/AutomationPractice/

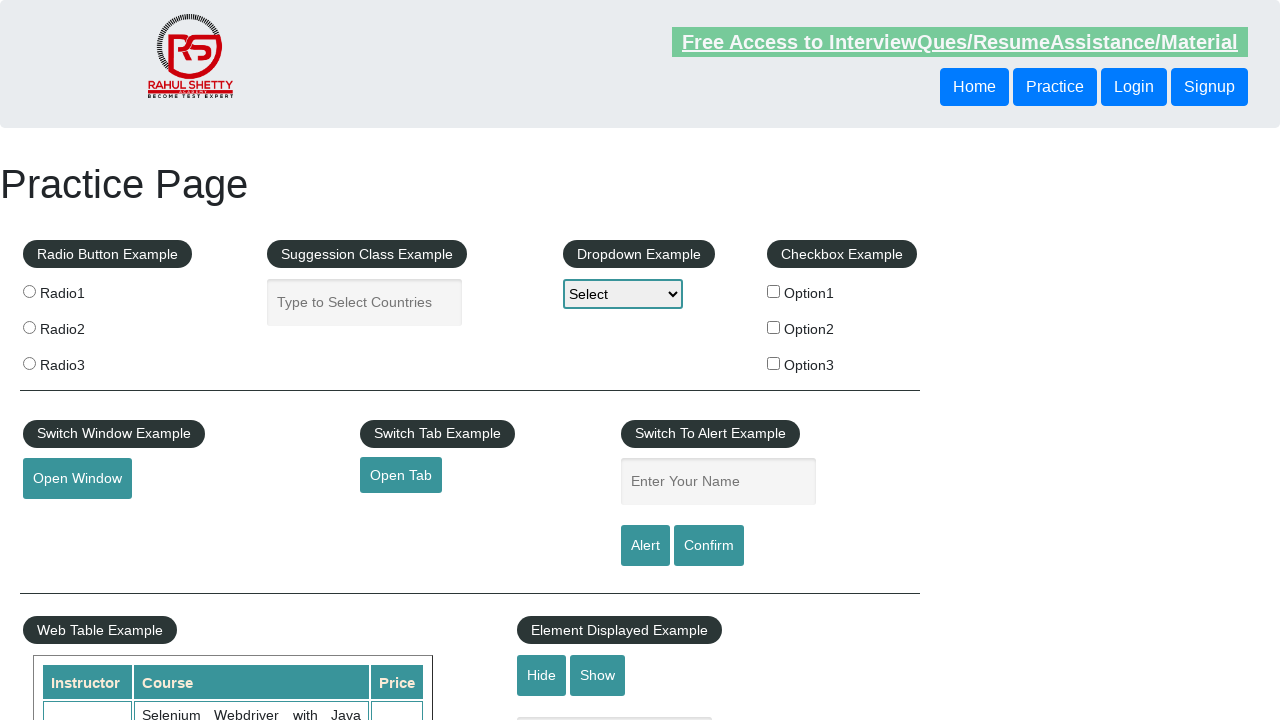

Filled name field with 'Rahul' on #name
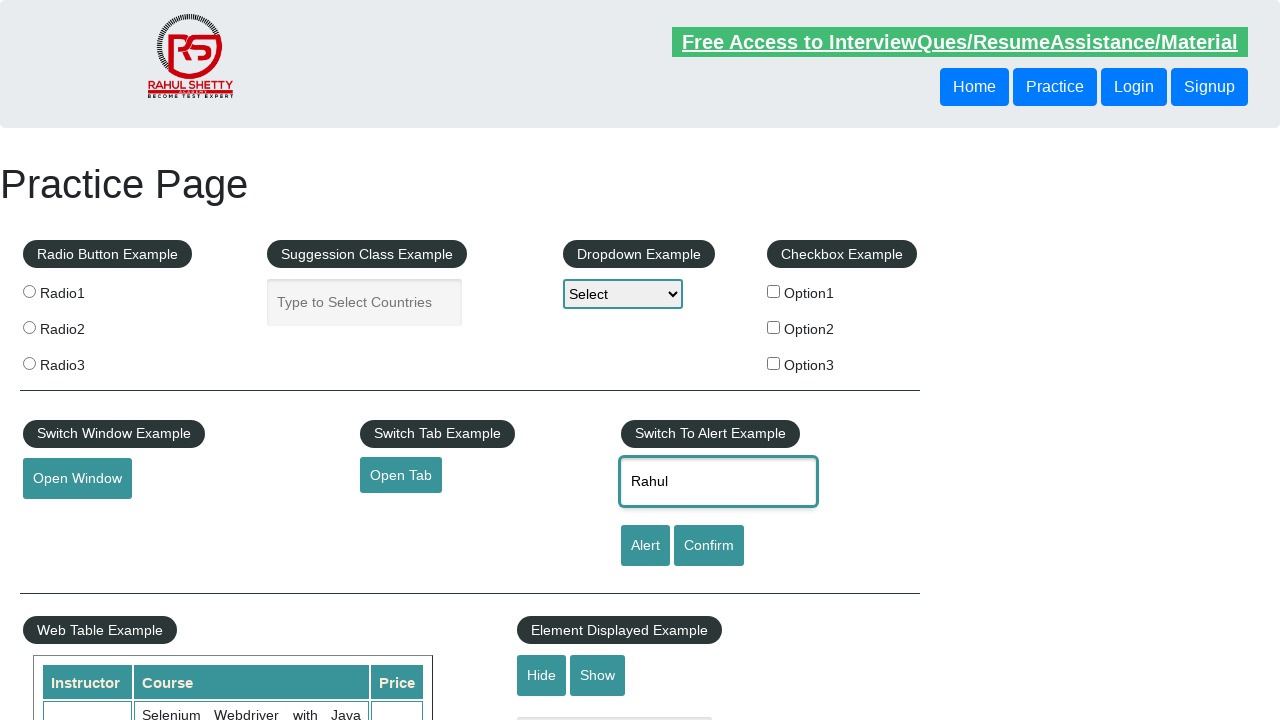

Clicked alert button to trigger alert dialog at (645, 546) on #alertbtn
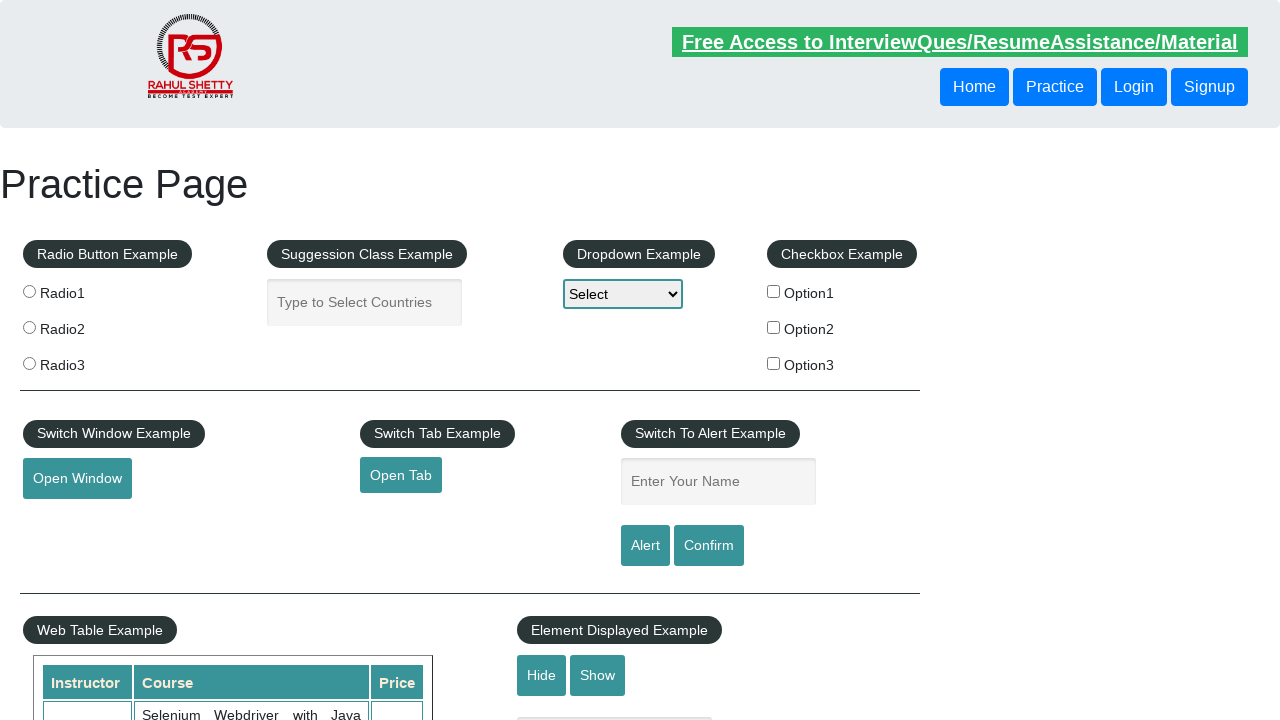

Set up dialog handler to accept alerts
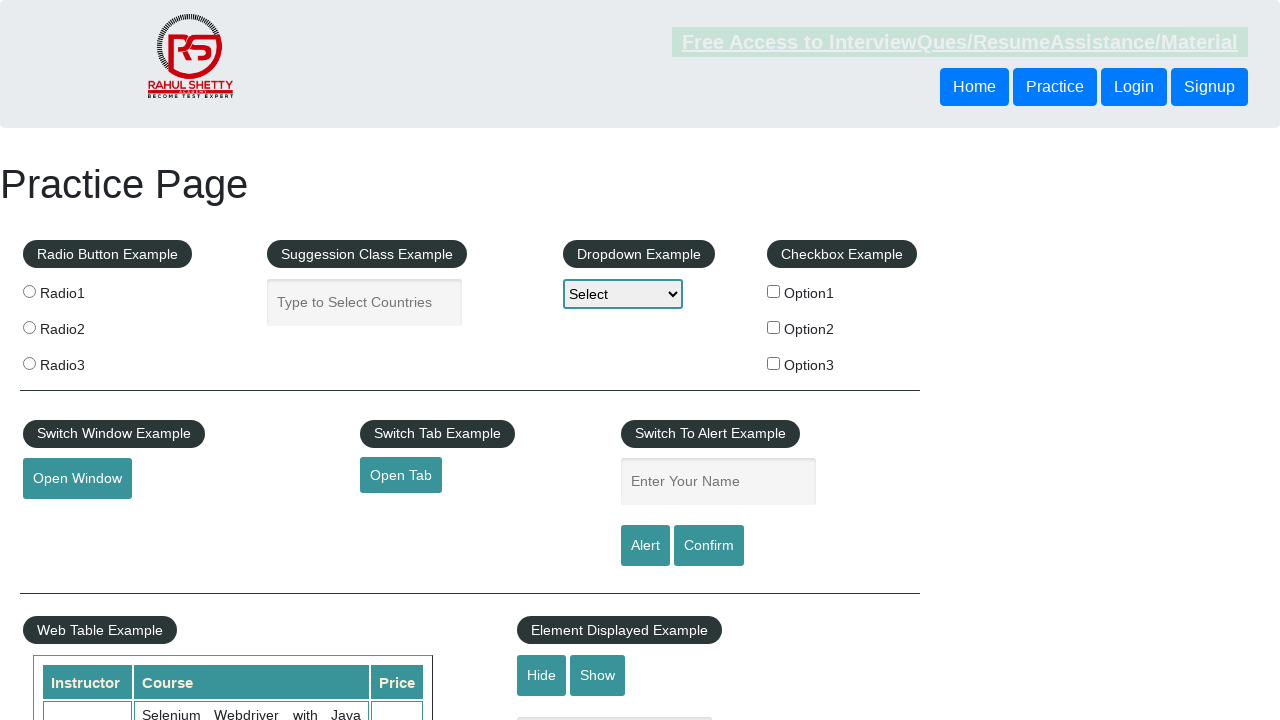

Clicked confirm button to trigger confirmation dialog at (709, 546) on #confirmbtn
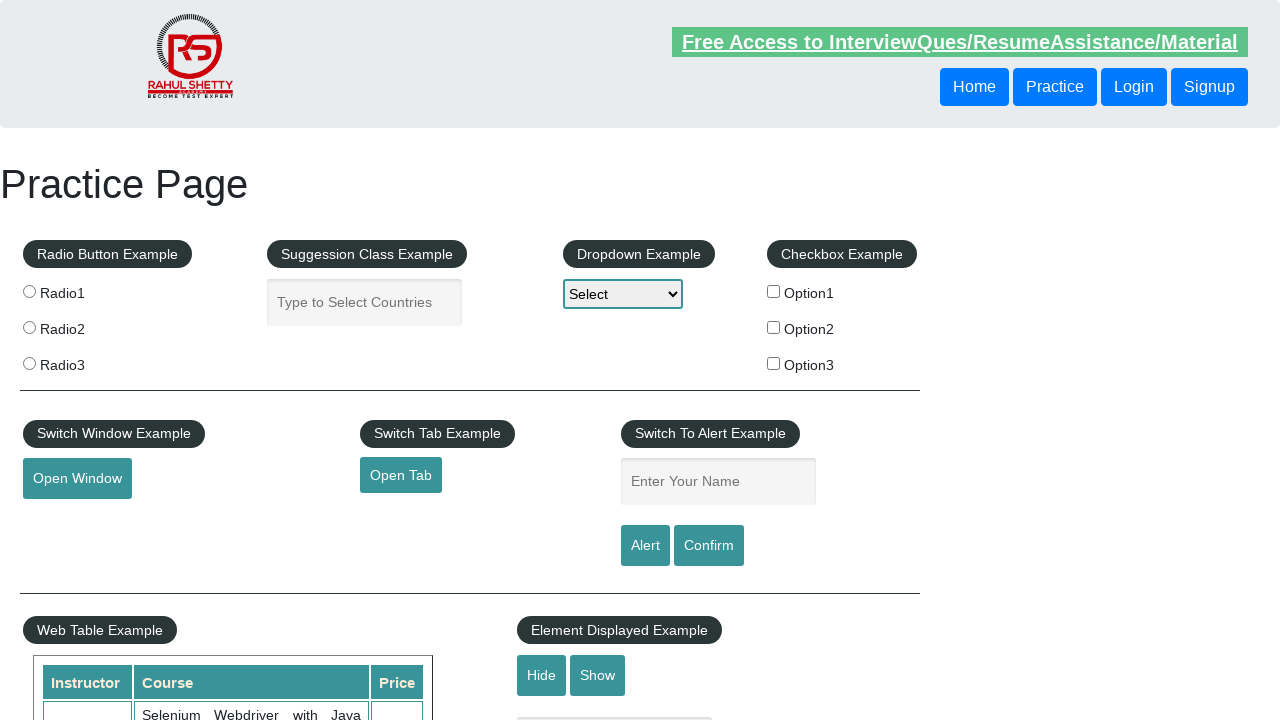

Set up dialog handler to dismiss confirmation dialogs
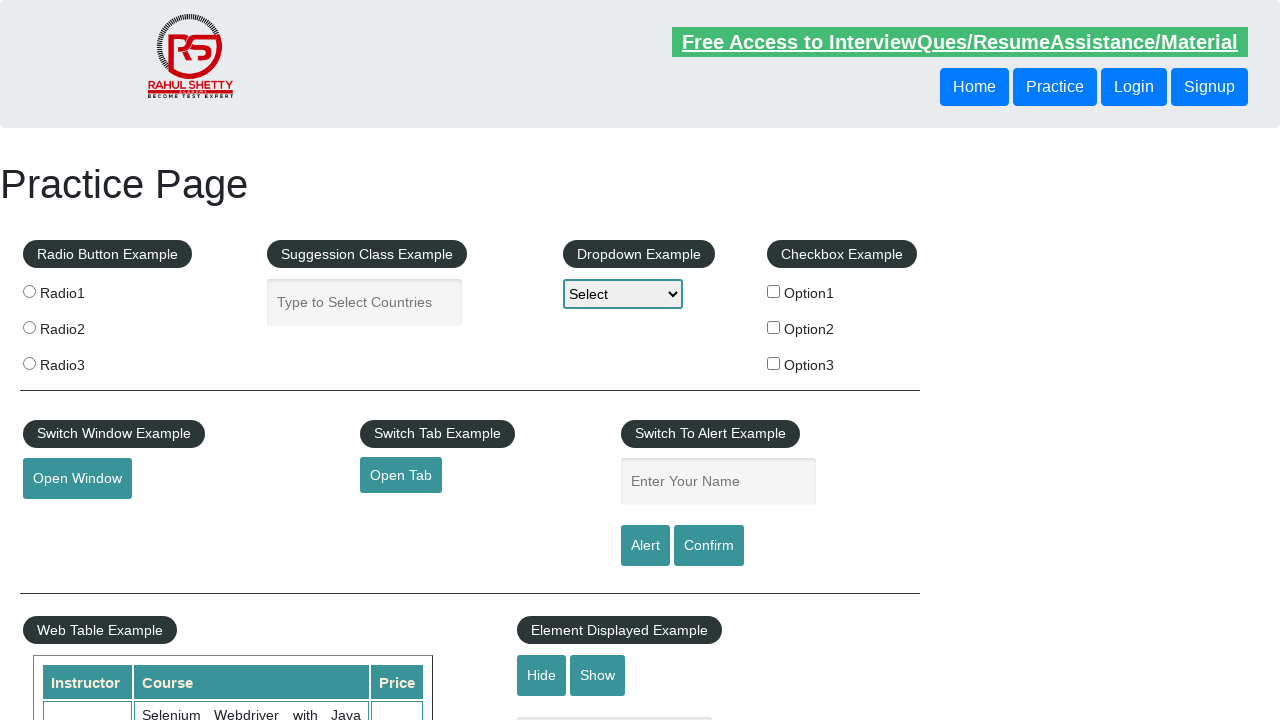

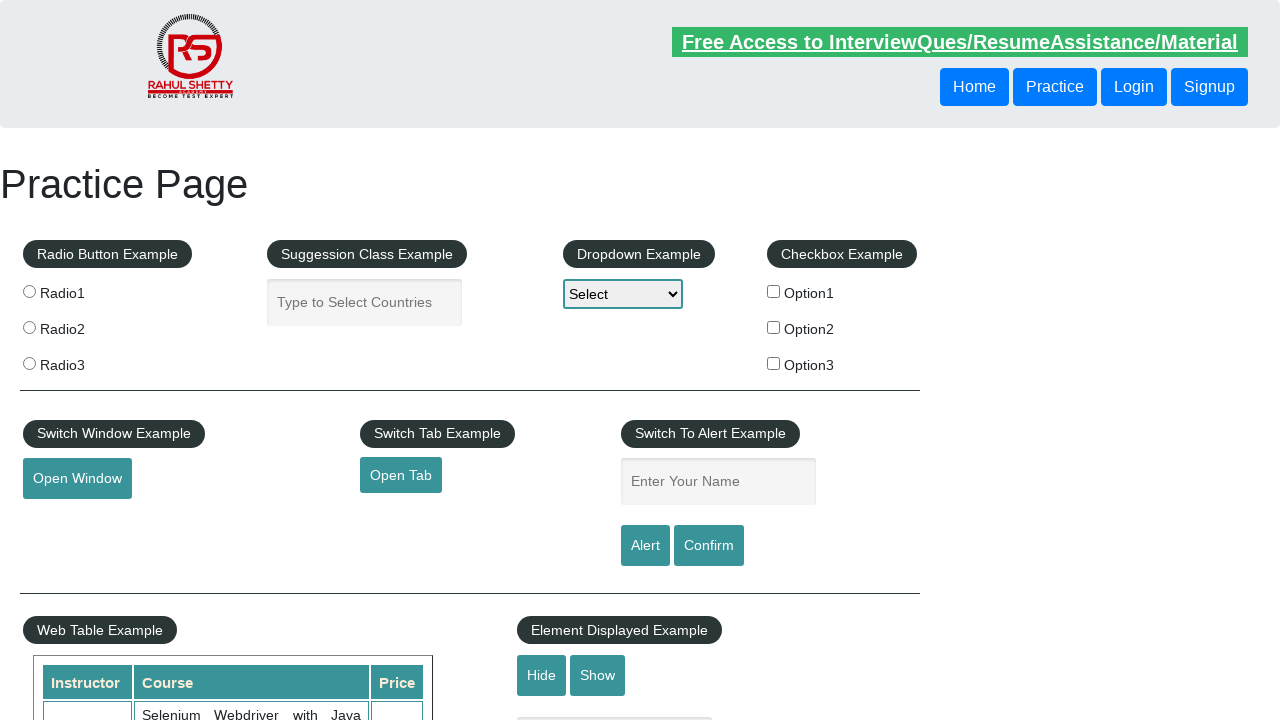